Tests that the complete all checkbox updates state when individual items are completed or cleared.

Starting URL: https://demo.playwright.dev/todomvc

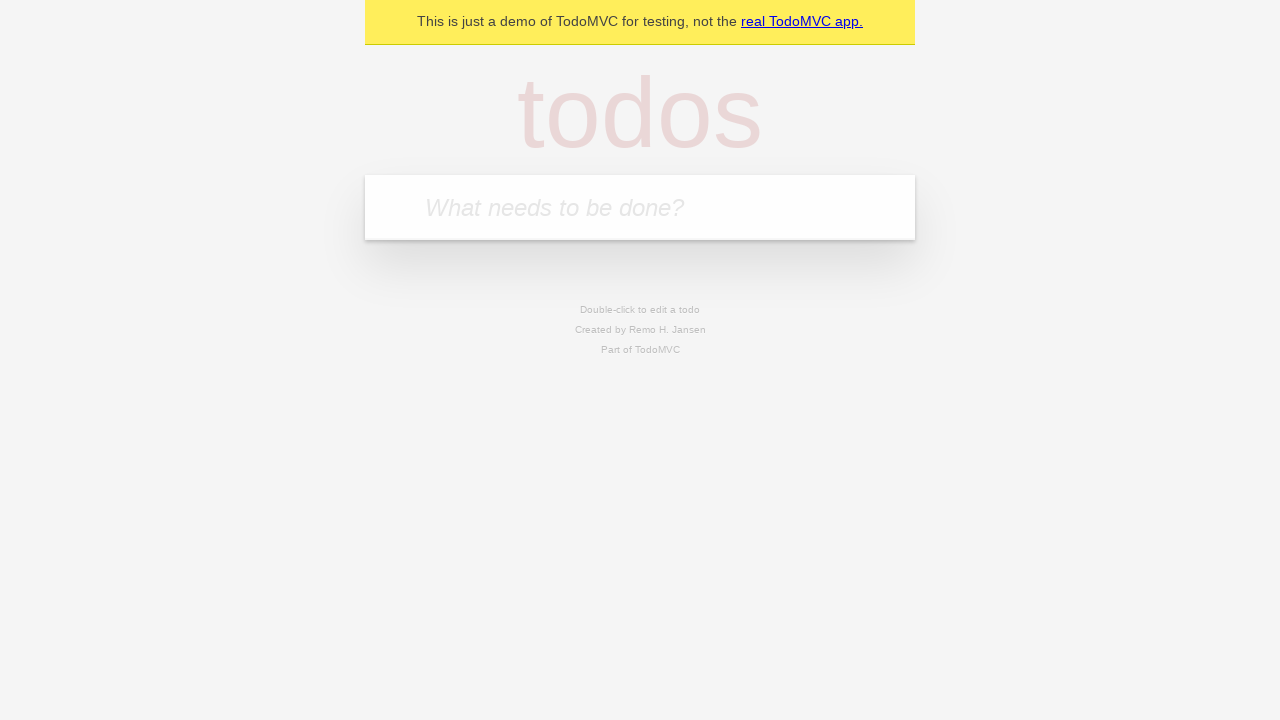

Filled todo input with 'buy some cheese' on internal:attr=[placeholder="What needs to be done?"i]
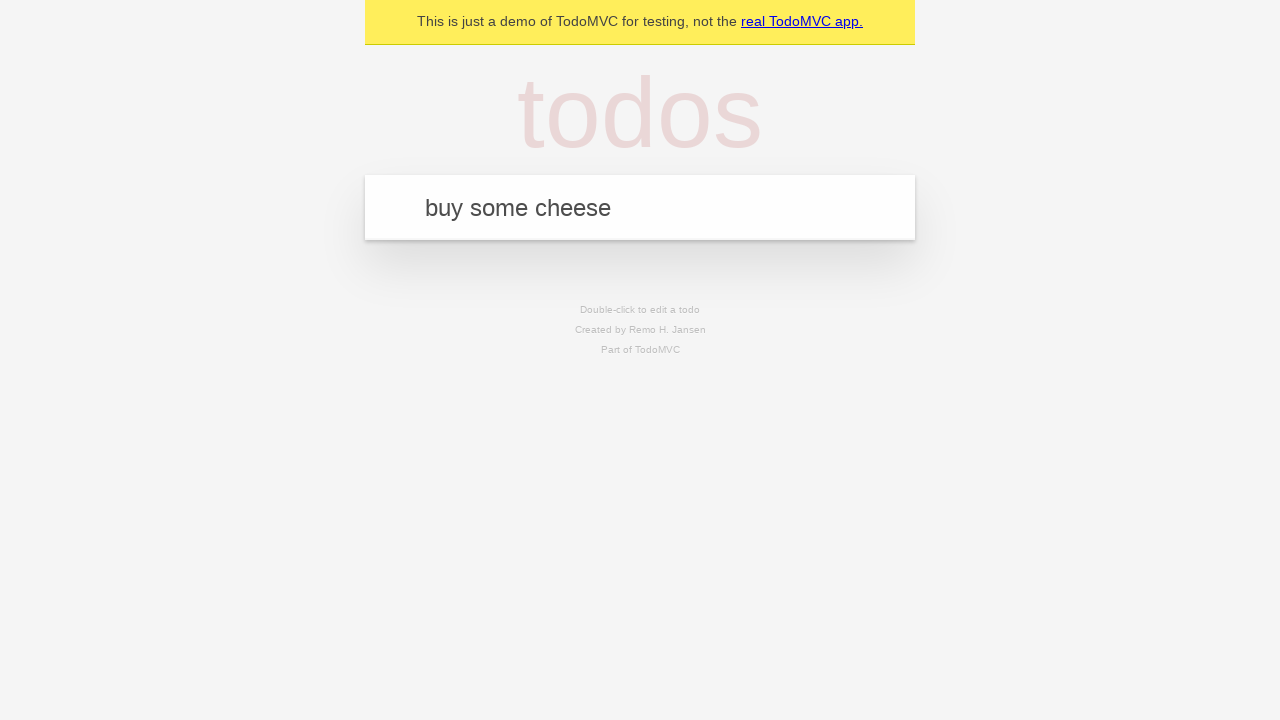

Pressed Enter to create todo 'buy some cheese' on internal:attr=[placeholder="What needs to be done?"i]
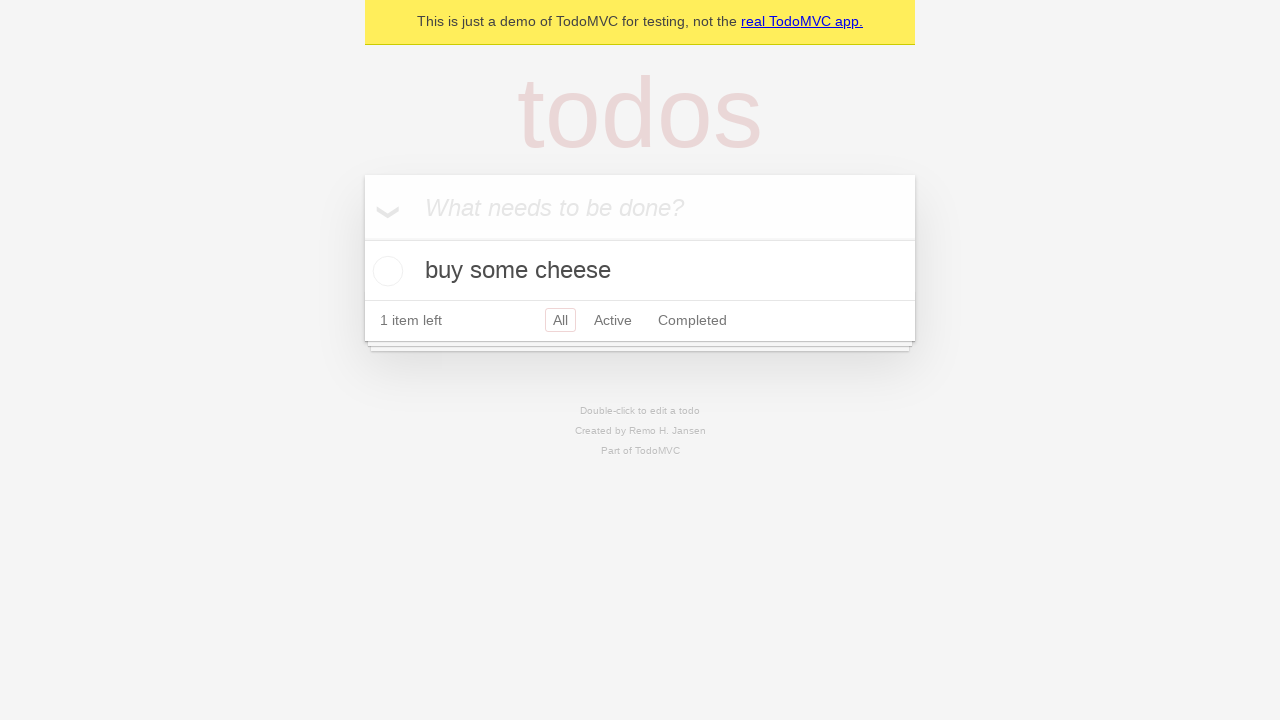

Filled todo input with 'feed the cat' on internal:attr=[placeholder="What needs to be done?"i]
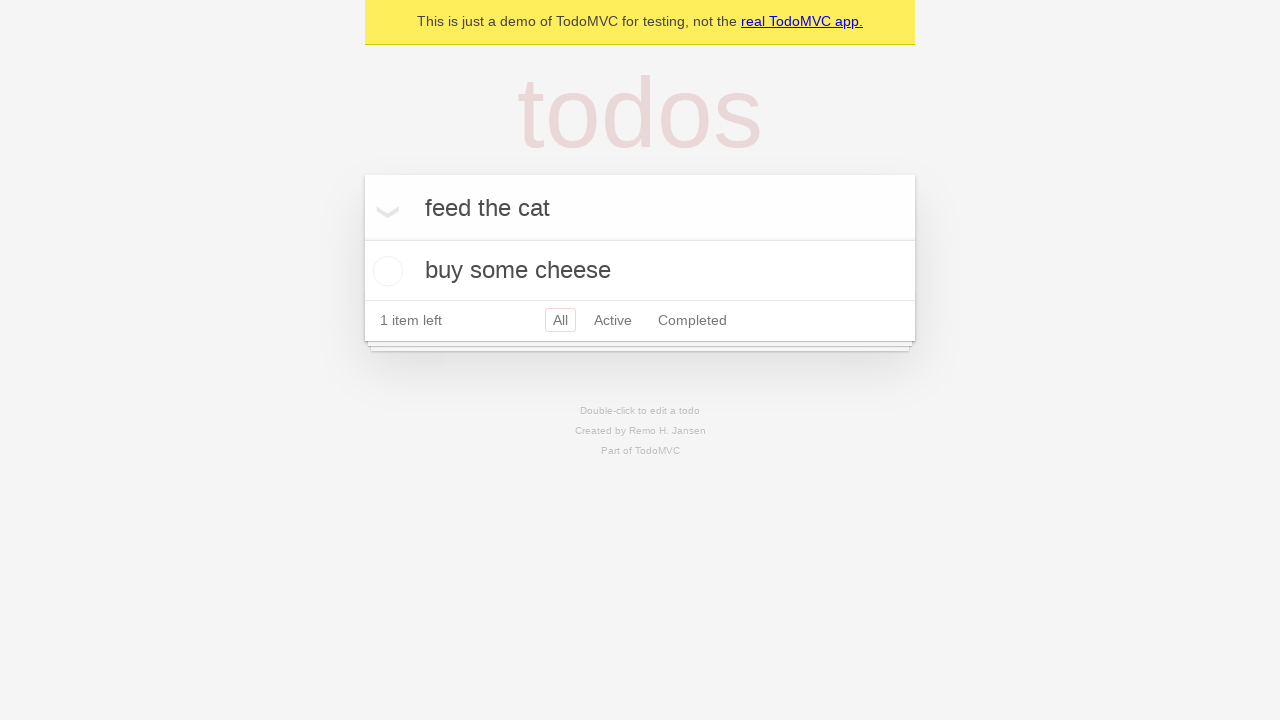

Pressed Enter to create todo 'feed the cat' on internal:attr=[placeholder="What needs to be done?"i]
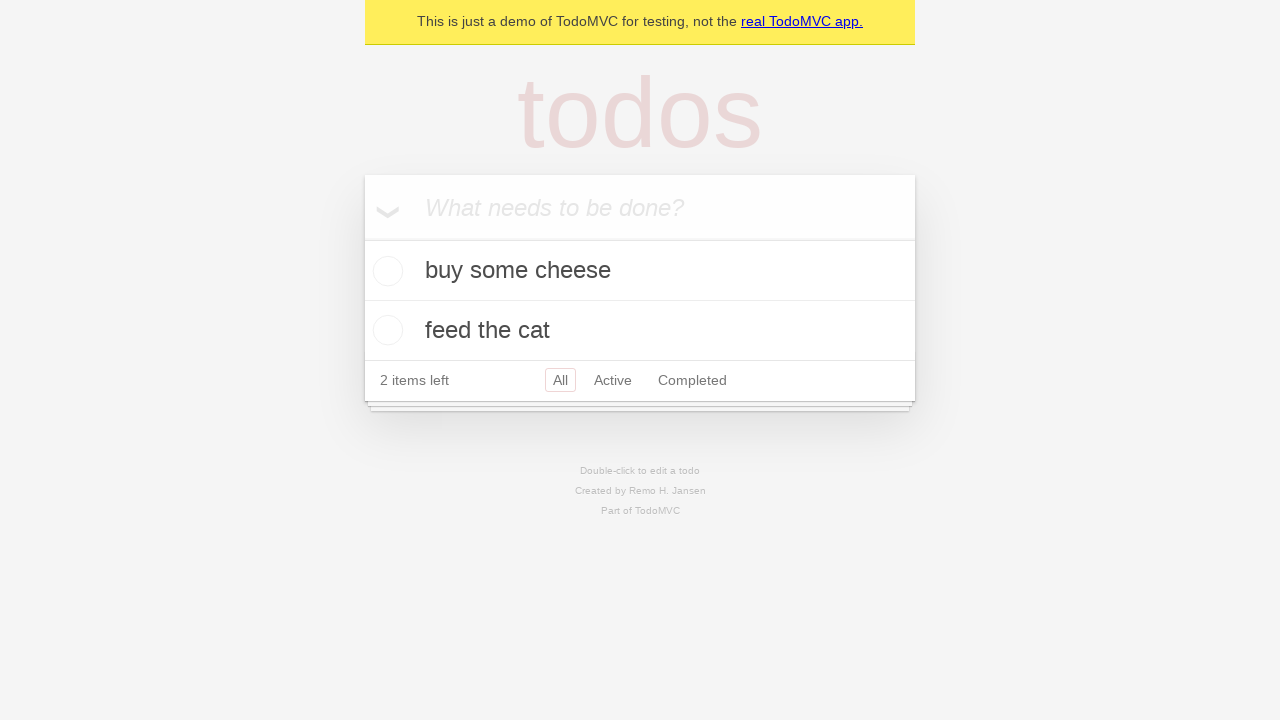

Filled todo input with 'book a doctors appointment' on internal:attr=[placeholder="What needs to be done?"i]
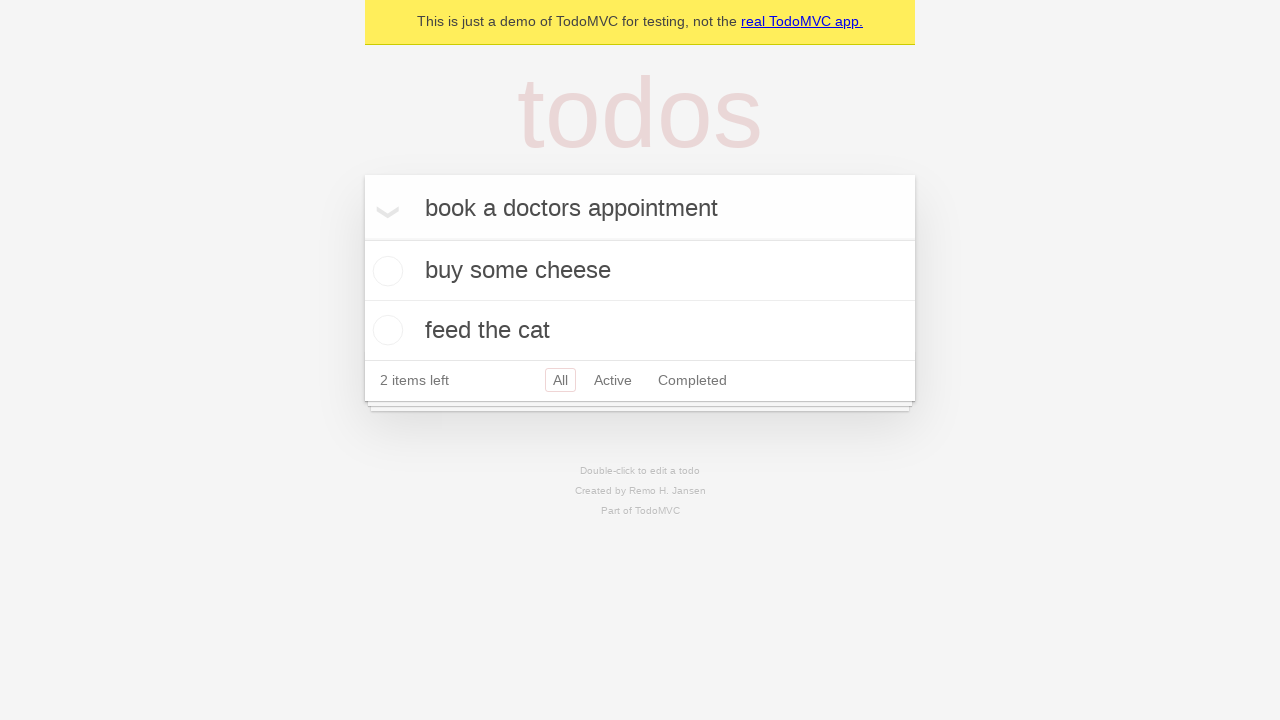

Pressed Enter to create todo 'book a doctors appointment' on internal:attr=[placeholder="What needs to be done?"i]
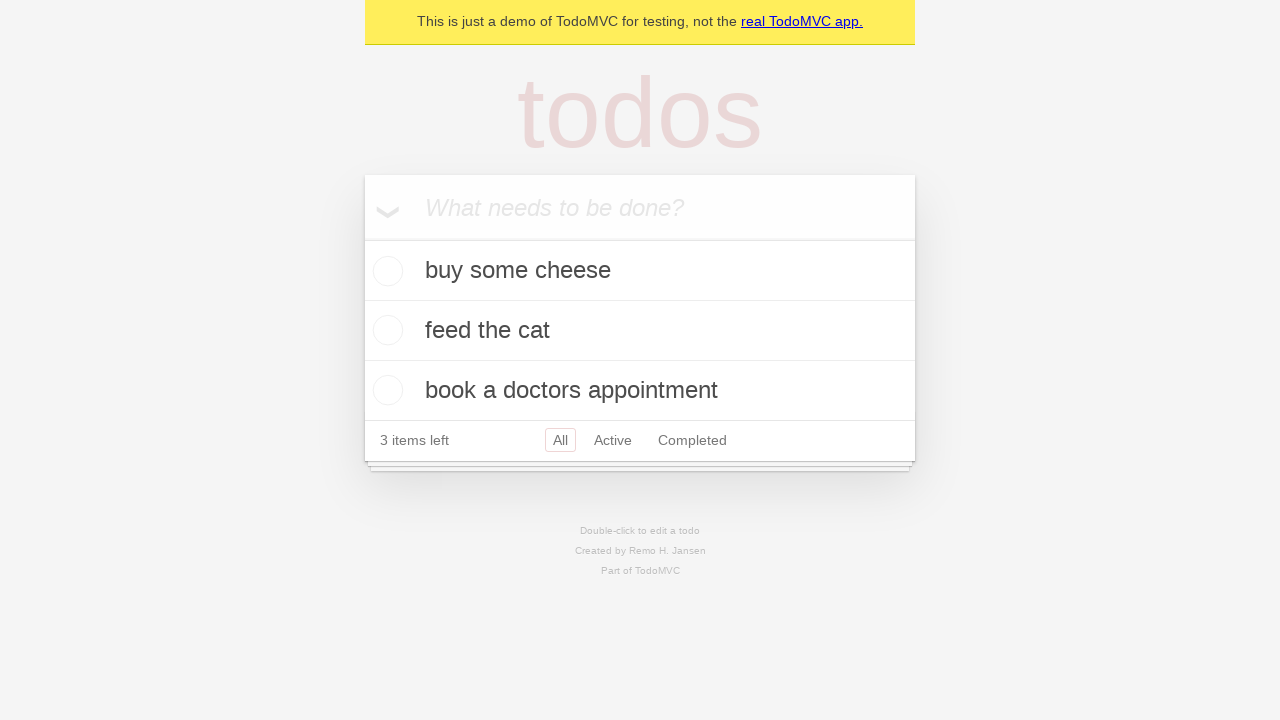

Checked the 'Mark all as complete' checkbox at (362, 238) on internal:label="Mark all as complete"i
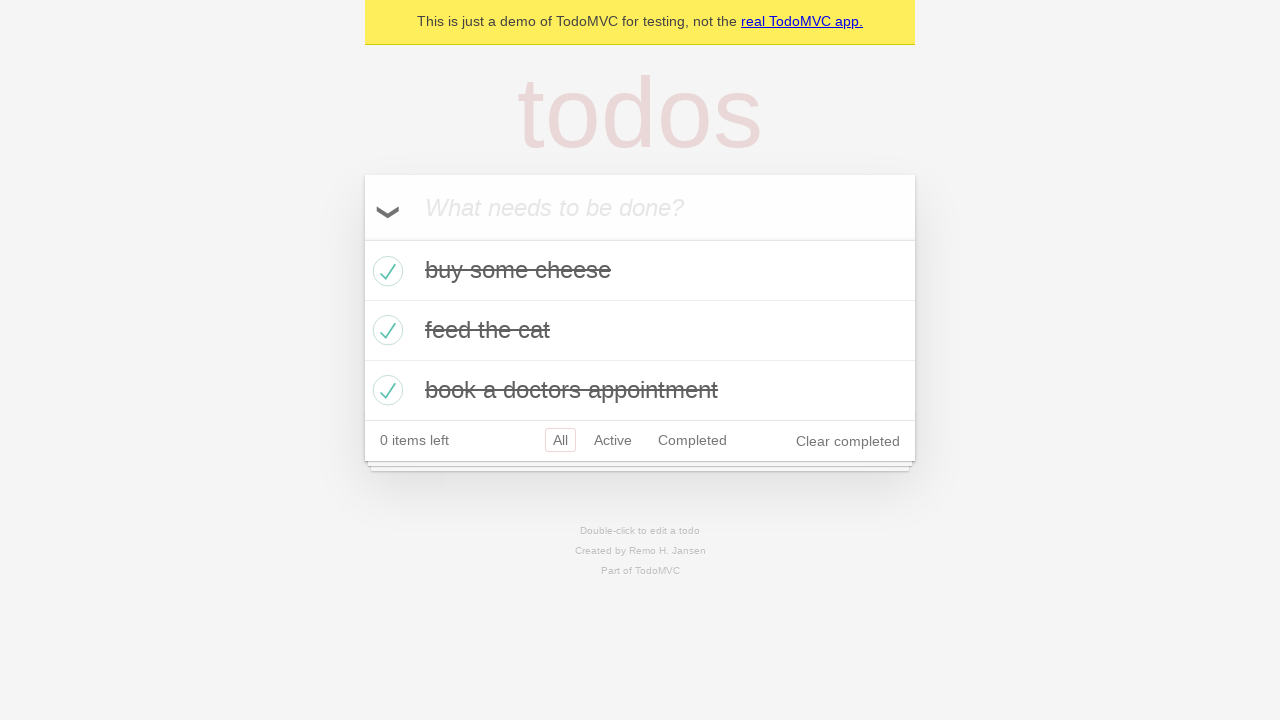

Unchecked the first todo item at (385, 271) on internal:testid=[data-testid="todo-item"s] >> nth=0 >> internal:role=checkbox
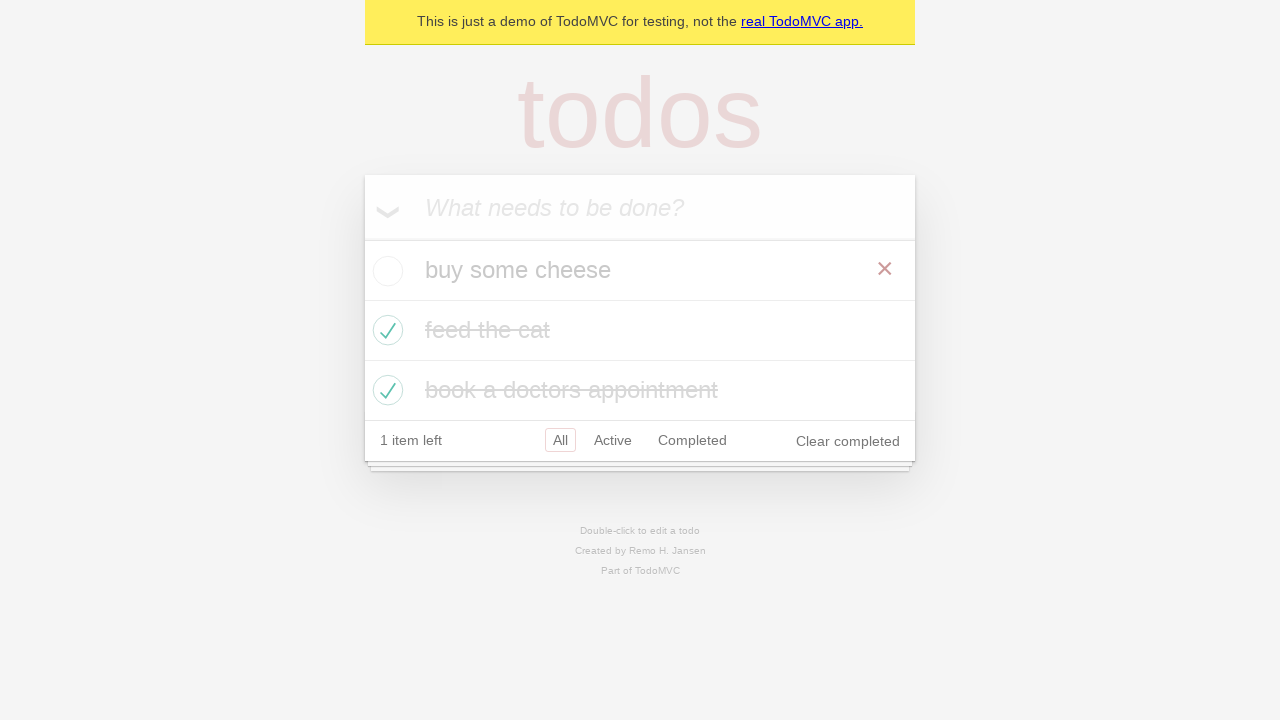

Checked the first todo item again at (385, 271) on internal:testid=[data-testid="todo-item"s] >> nth=0 >> internal:role=checkbox
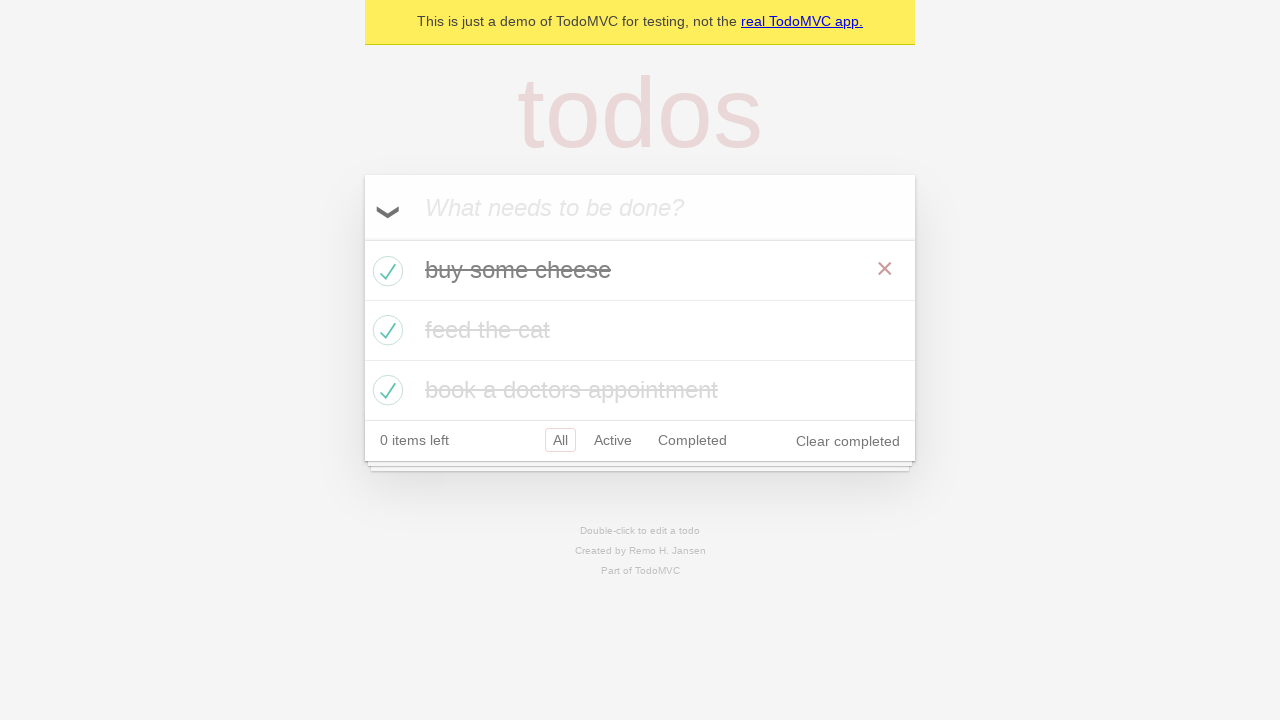

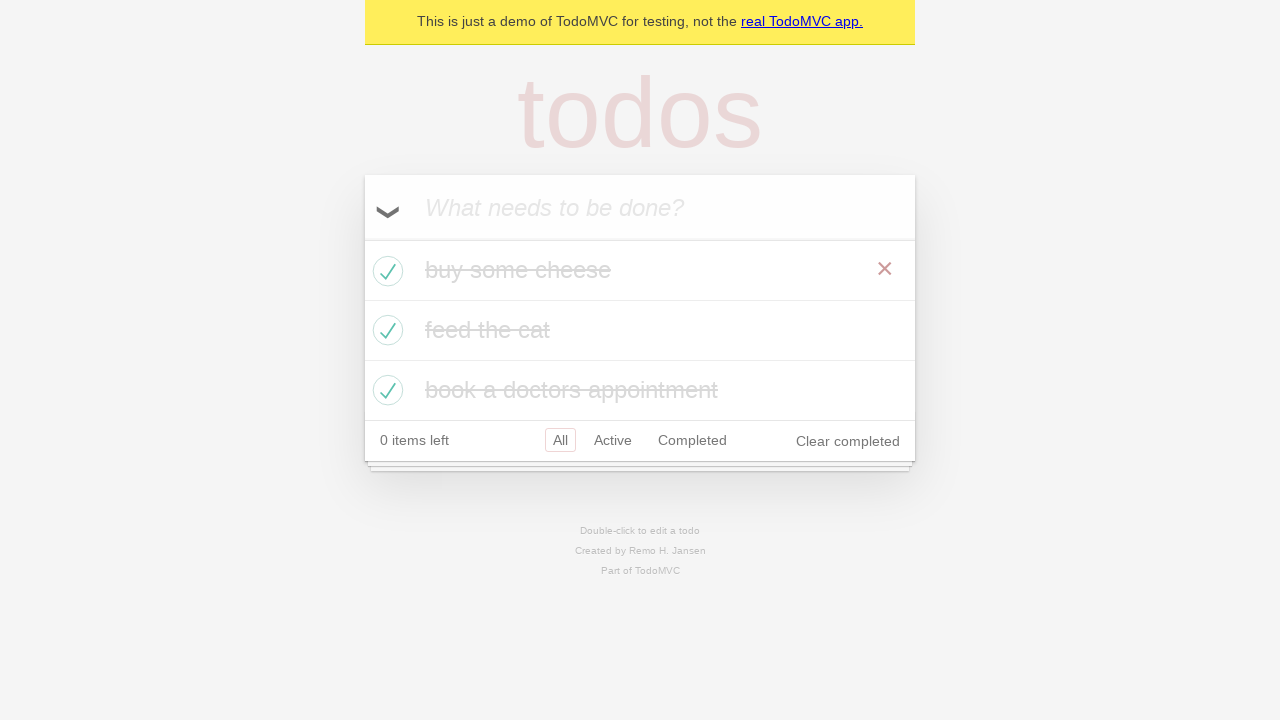